Tests single select dropdown functionality by selecting an option from a dropdown menu on a test page using different selection methods (by visible text, value, and index).

Starting URL: https://omayo.blogspot.com/

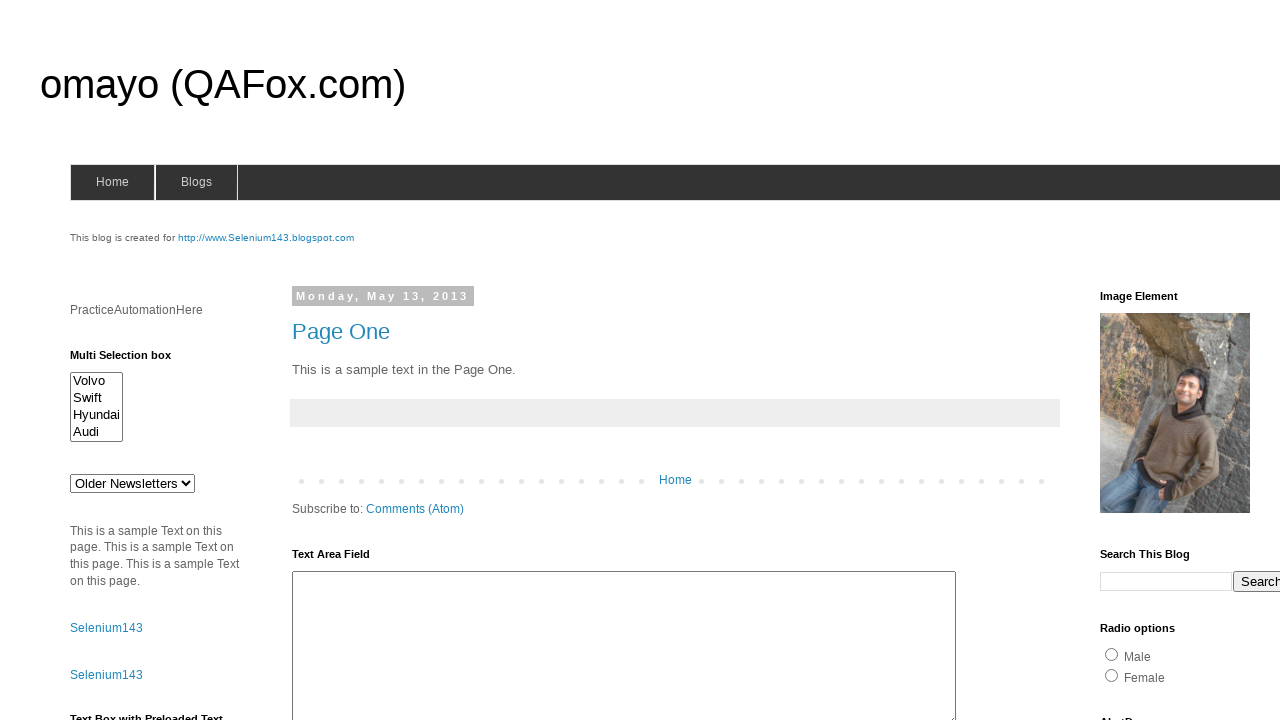

Waited for dropdown element to be visible
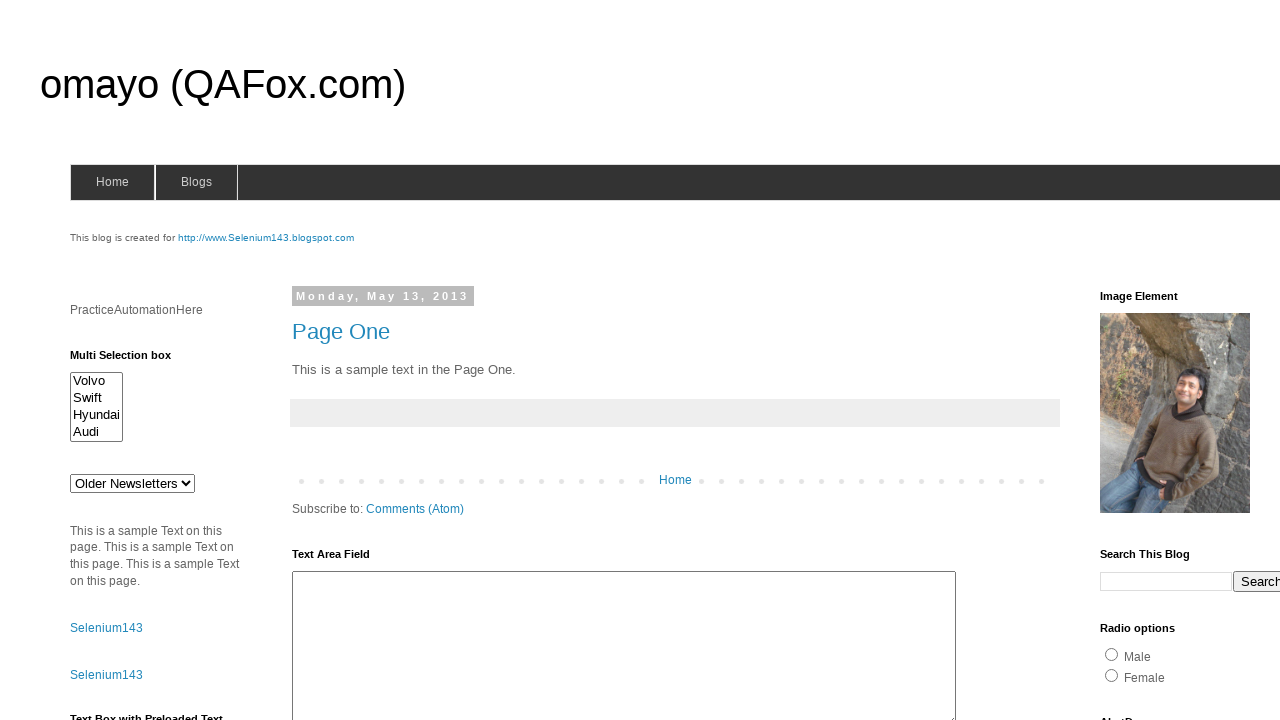

Selected 'doc 3' from dropdown by visible text on select#drop1
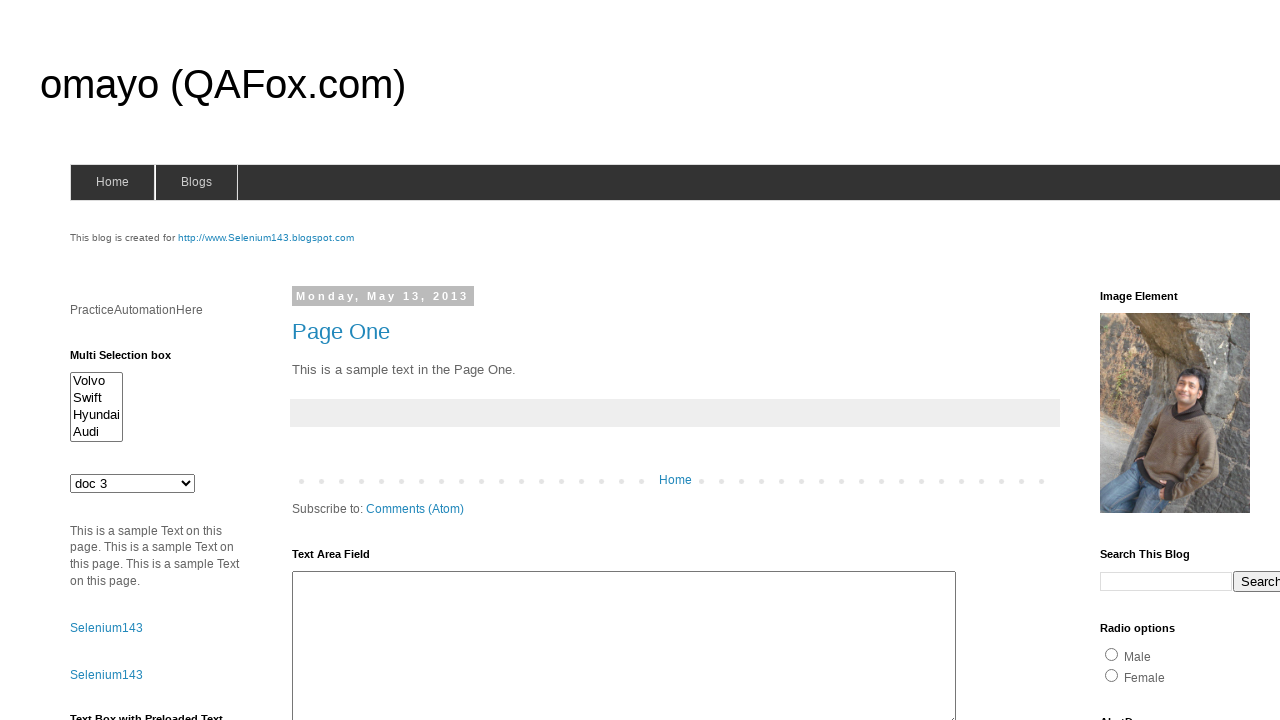

Selected option with value 'mno' (doc 4) from dropdown on select#drop1
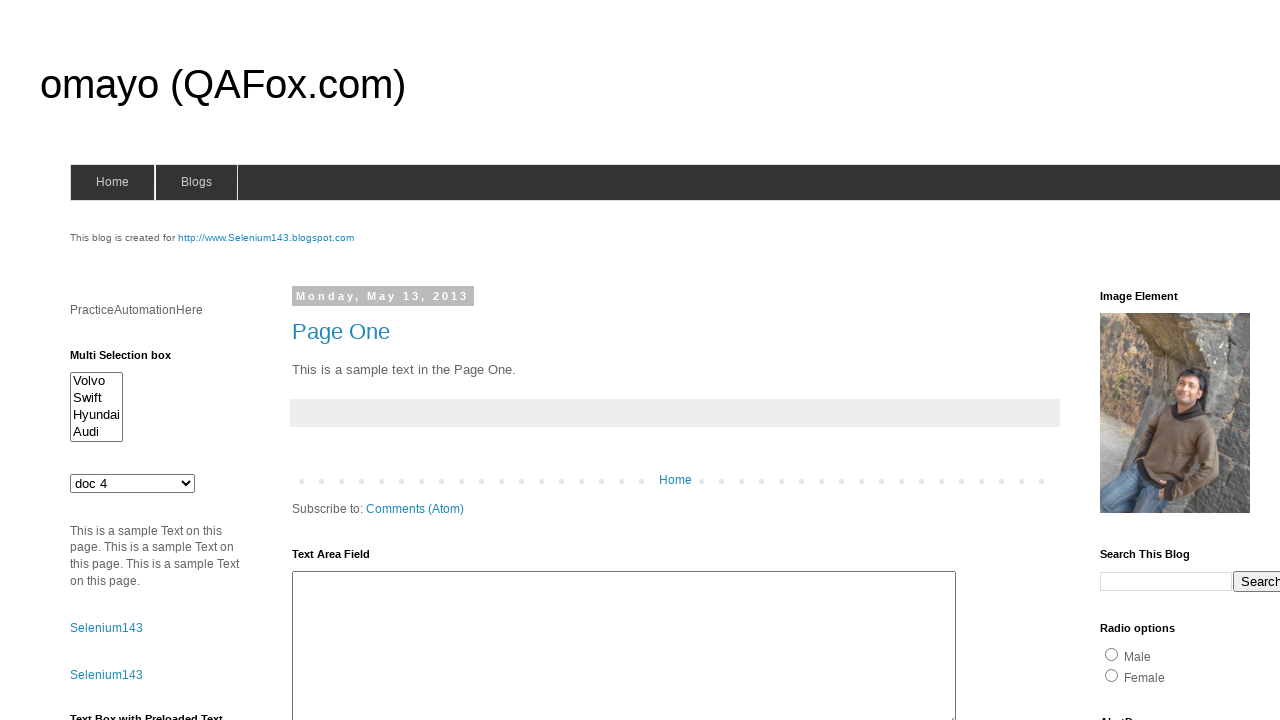

Selected second option (index 1) from dropdown on select#drop1
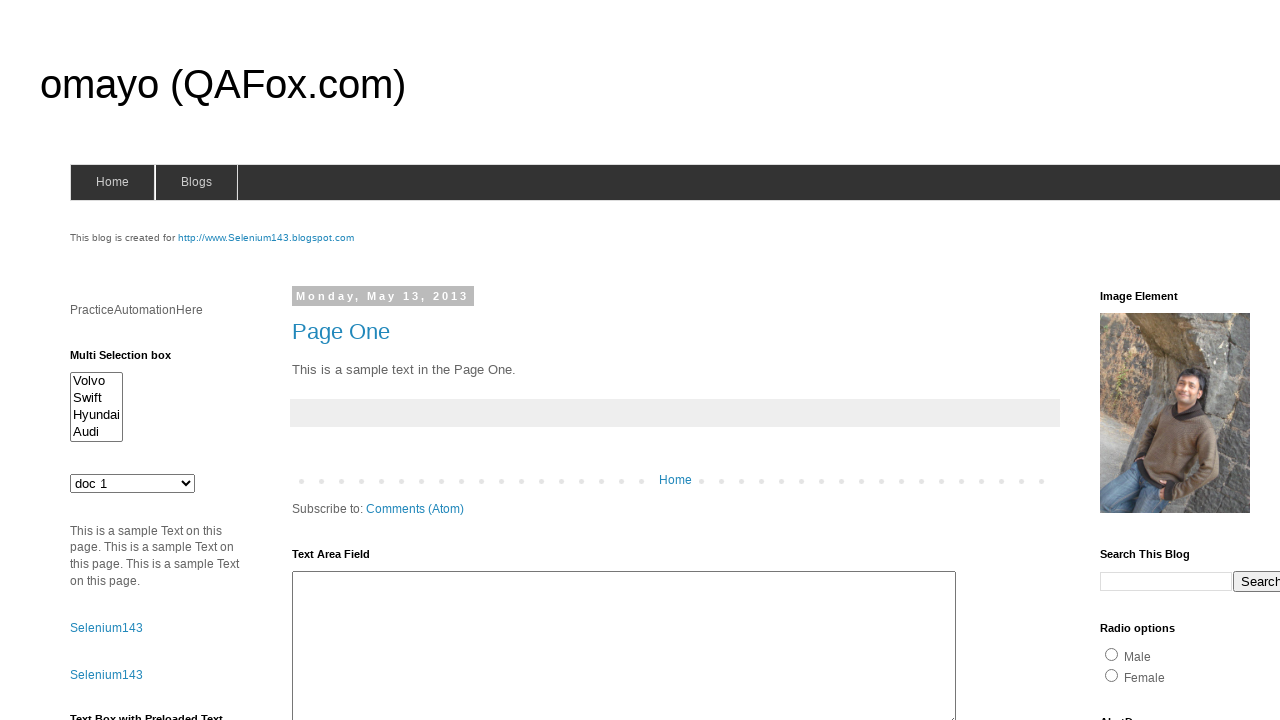

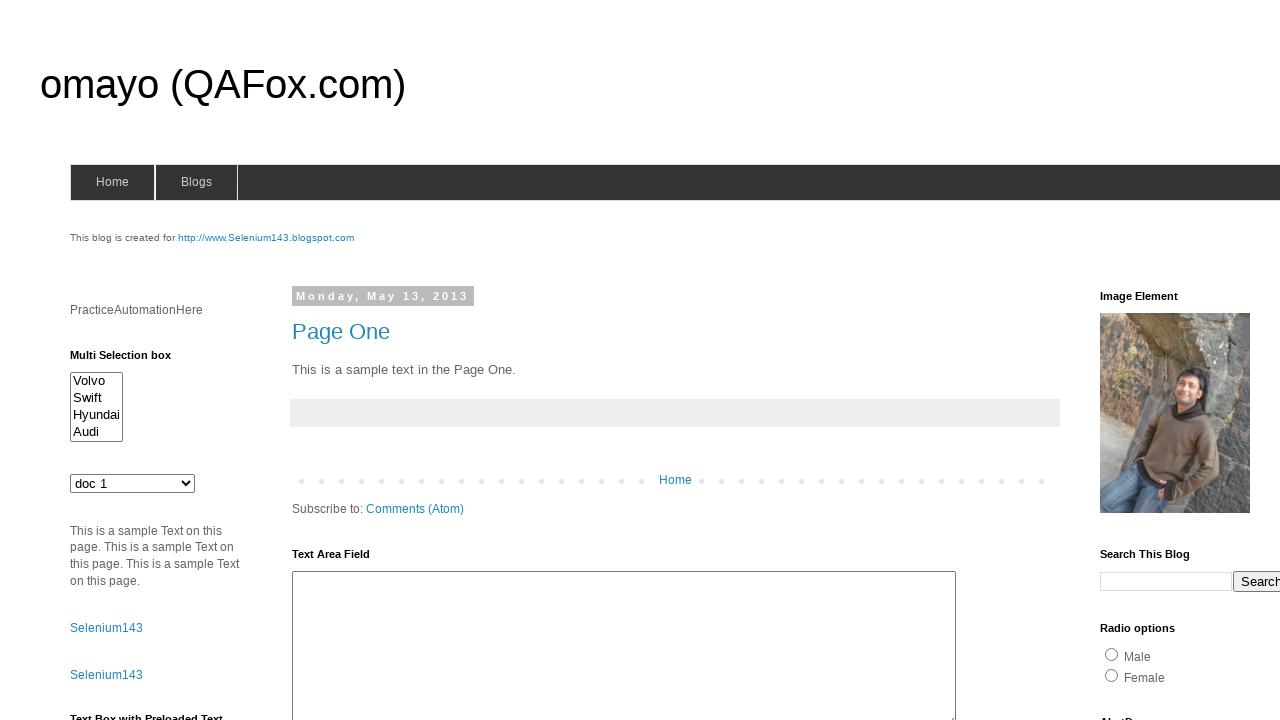